Demonstrates browser navigation commands including navigating to multiple URLs, using back/forward/refresh, and handling multiple browser windows by clicking a link that opens a new tab and switching between windows.

Starting URL: https://demo.nopcommerce.com/

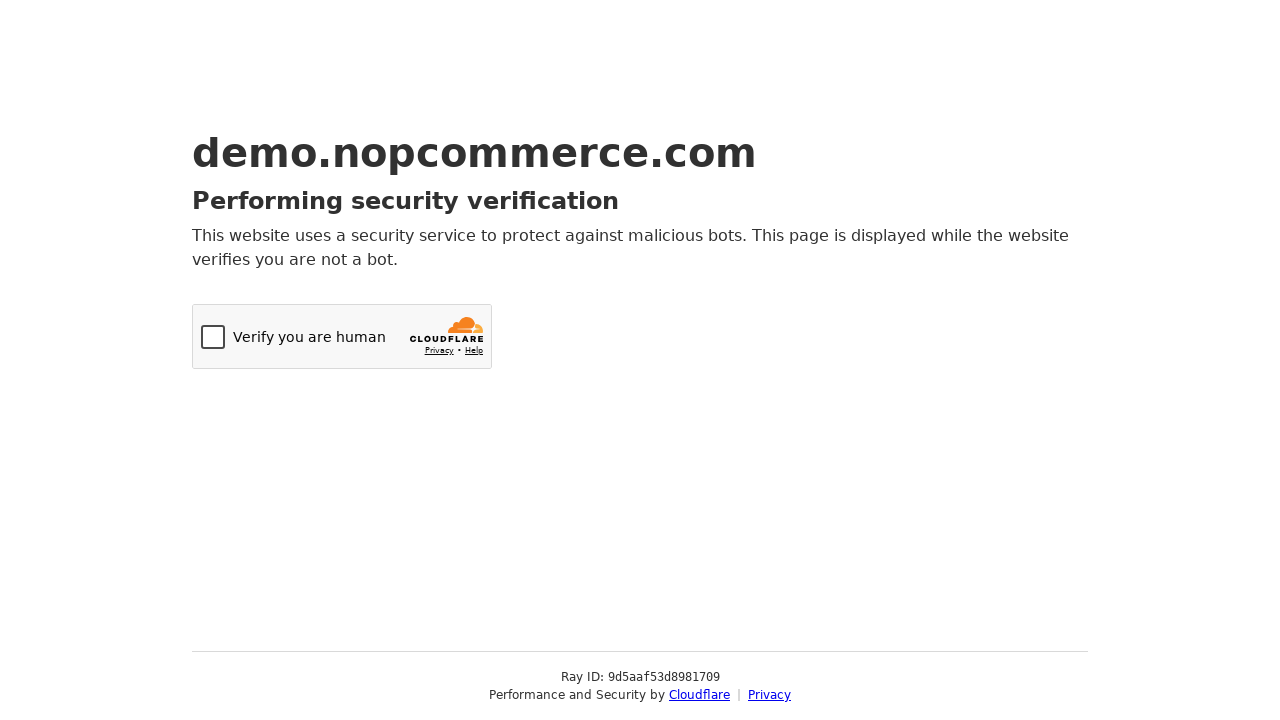

Navigated to nopCommerce demo site
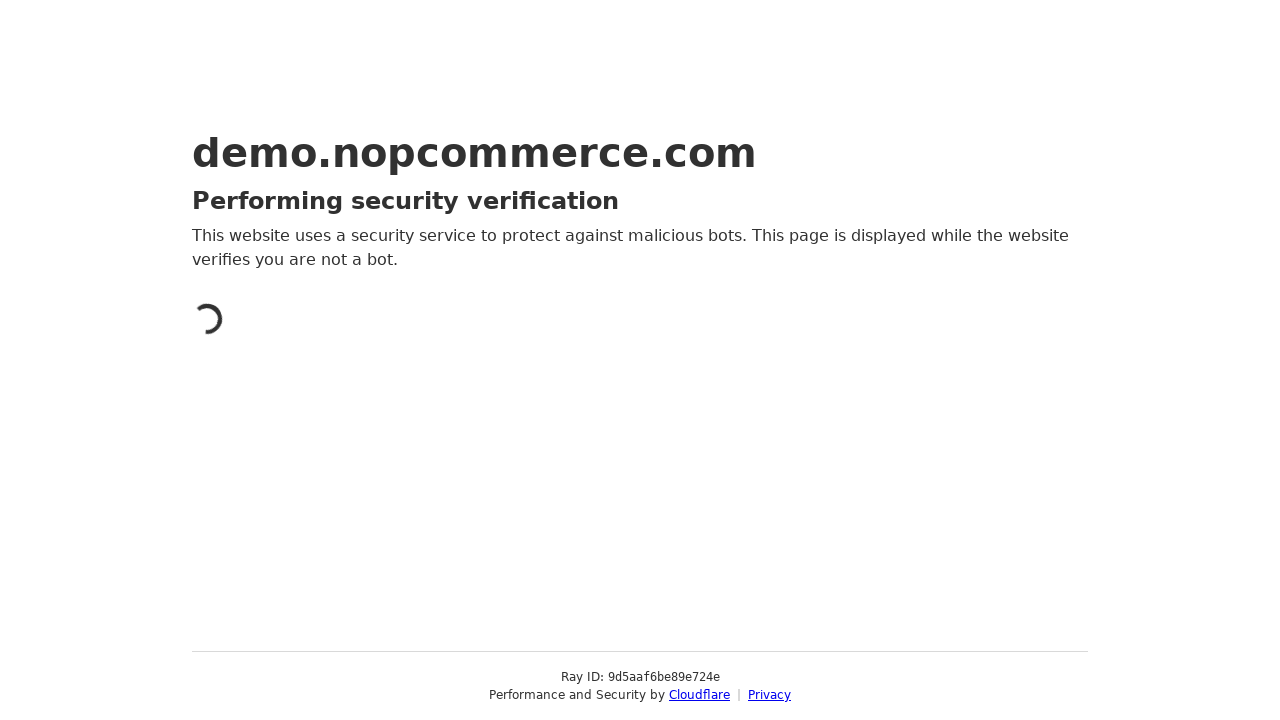

Navigated to OrangeHRM login page
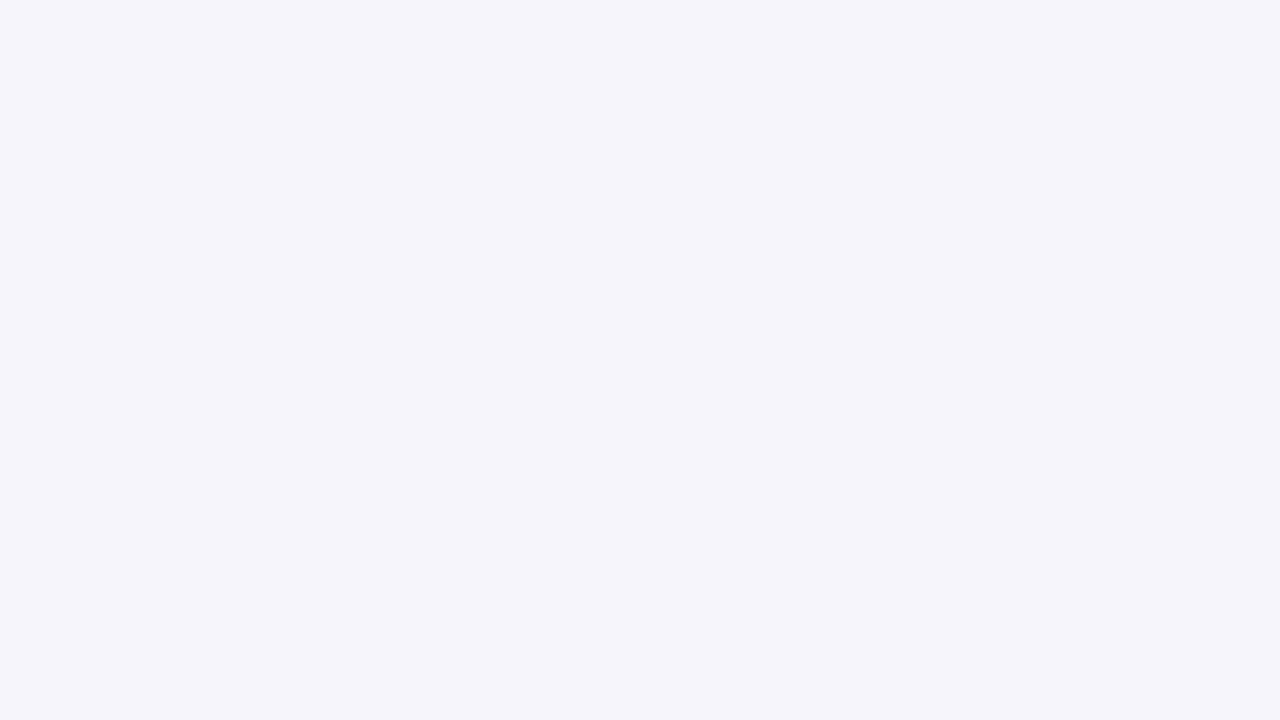

Navigated back to nopCommerce demo site
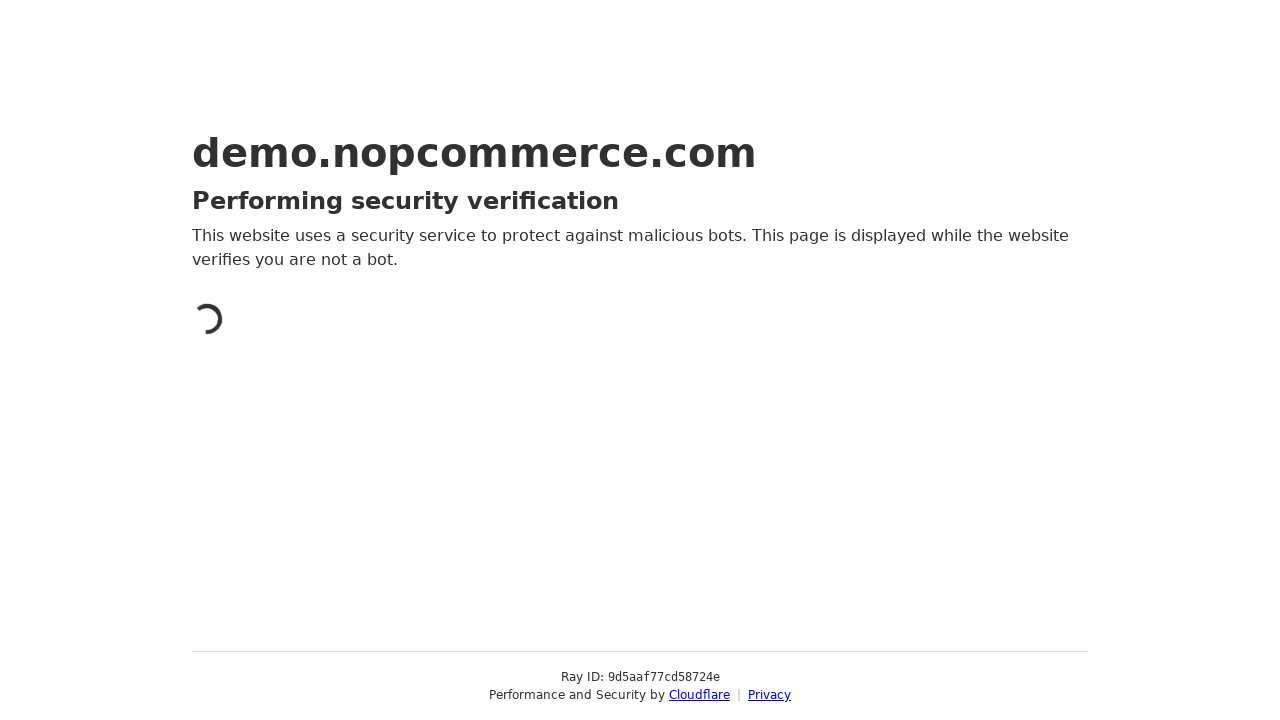

Navigated forward to OrangeHRM login page
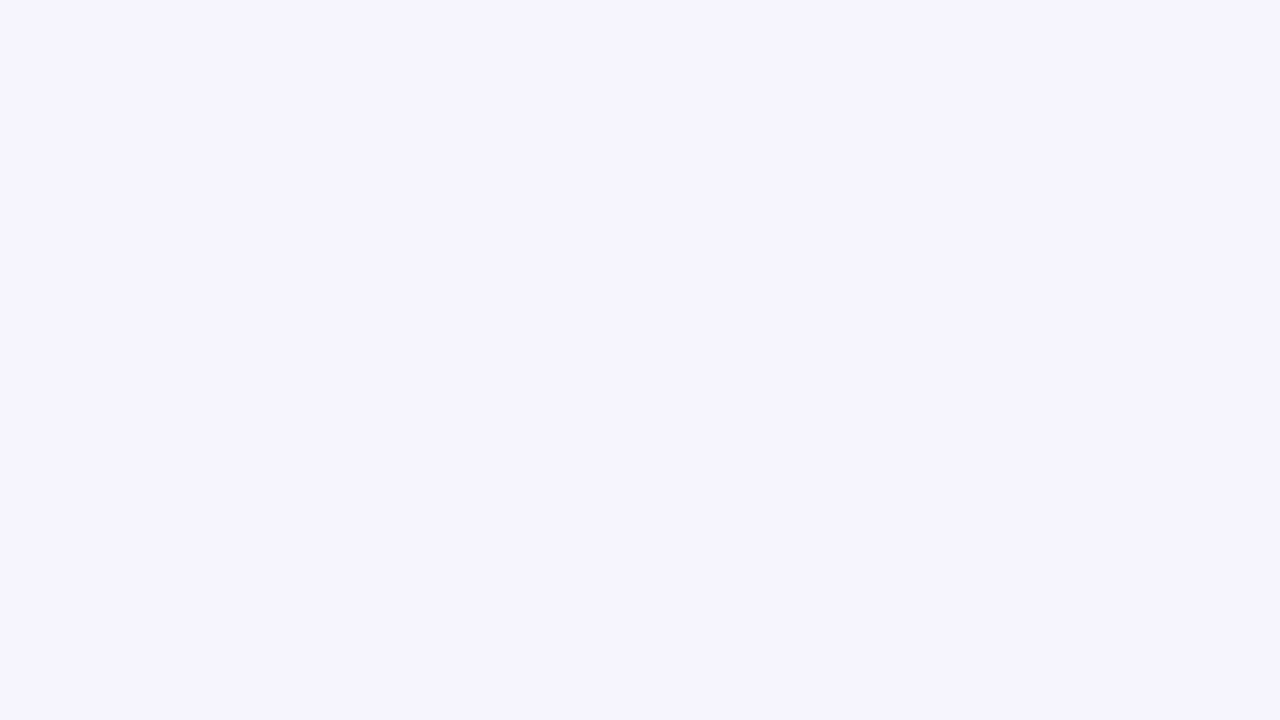

Refreshed OrangeHRM login page
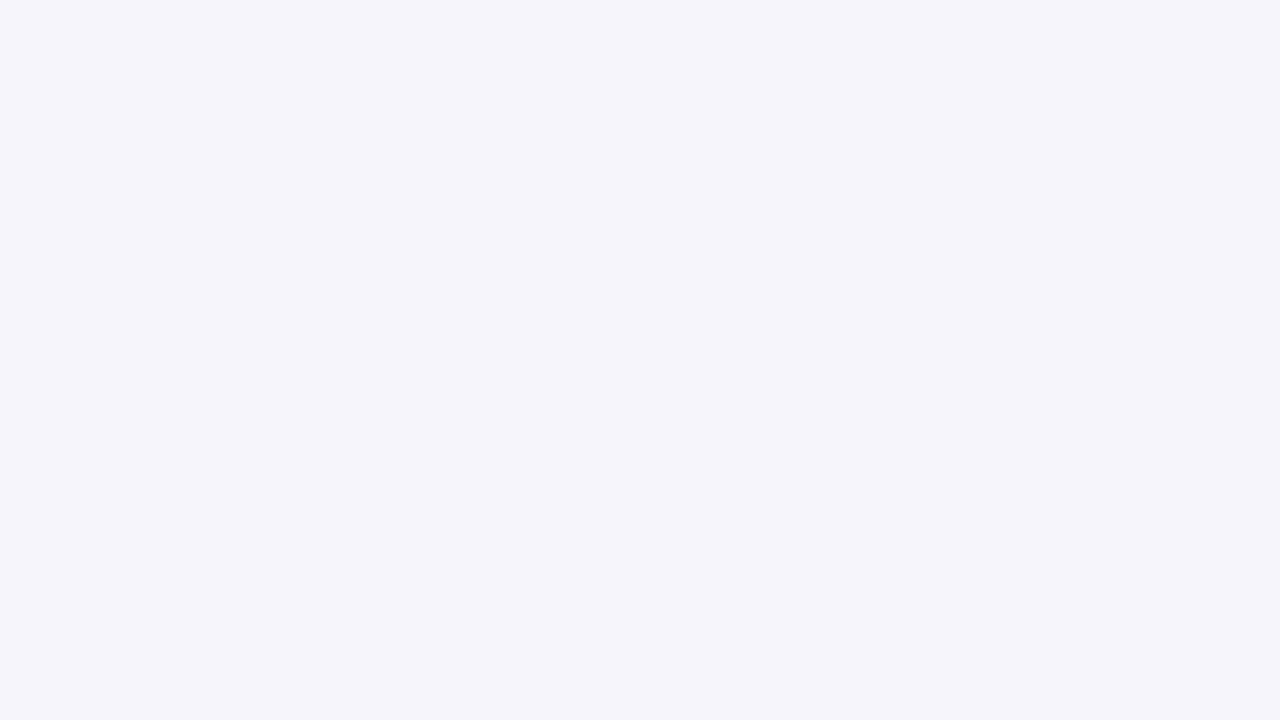

Navigated to OrangeHRM login page again
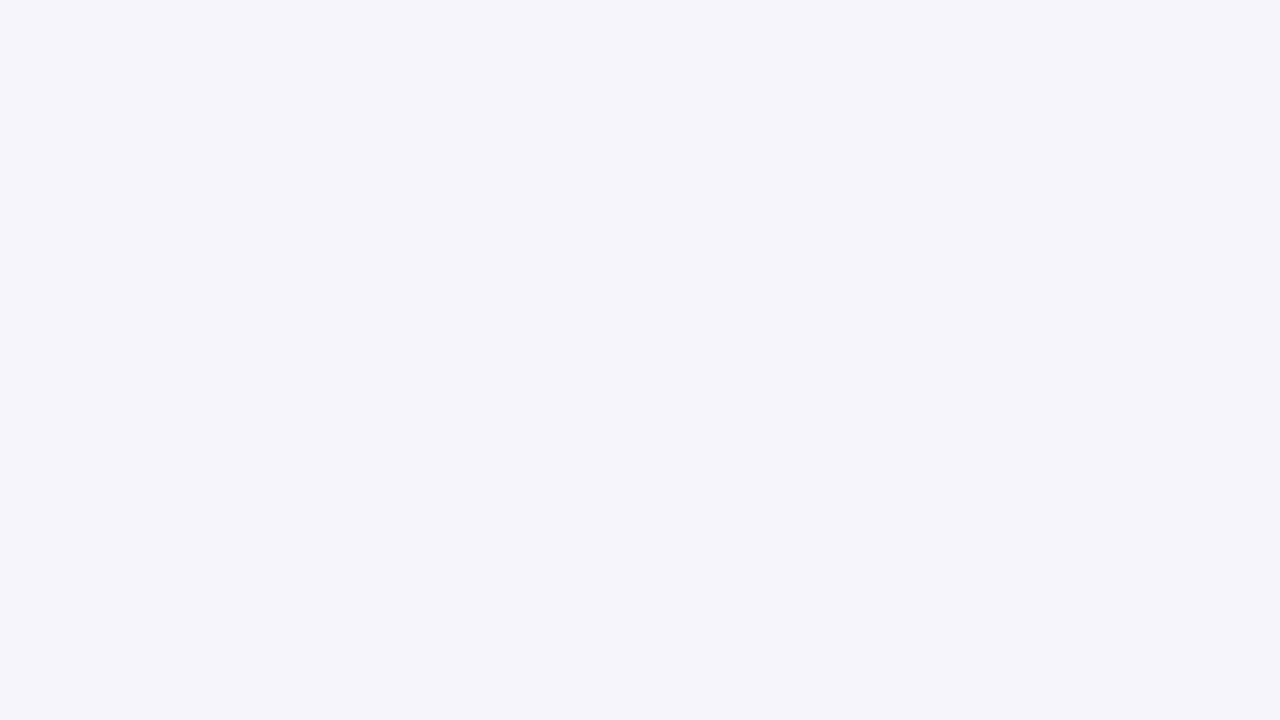

Waited 5 seconds for page to fully load
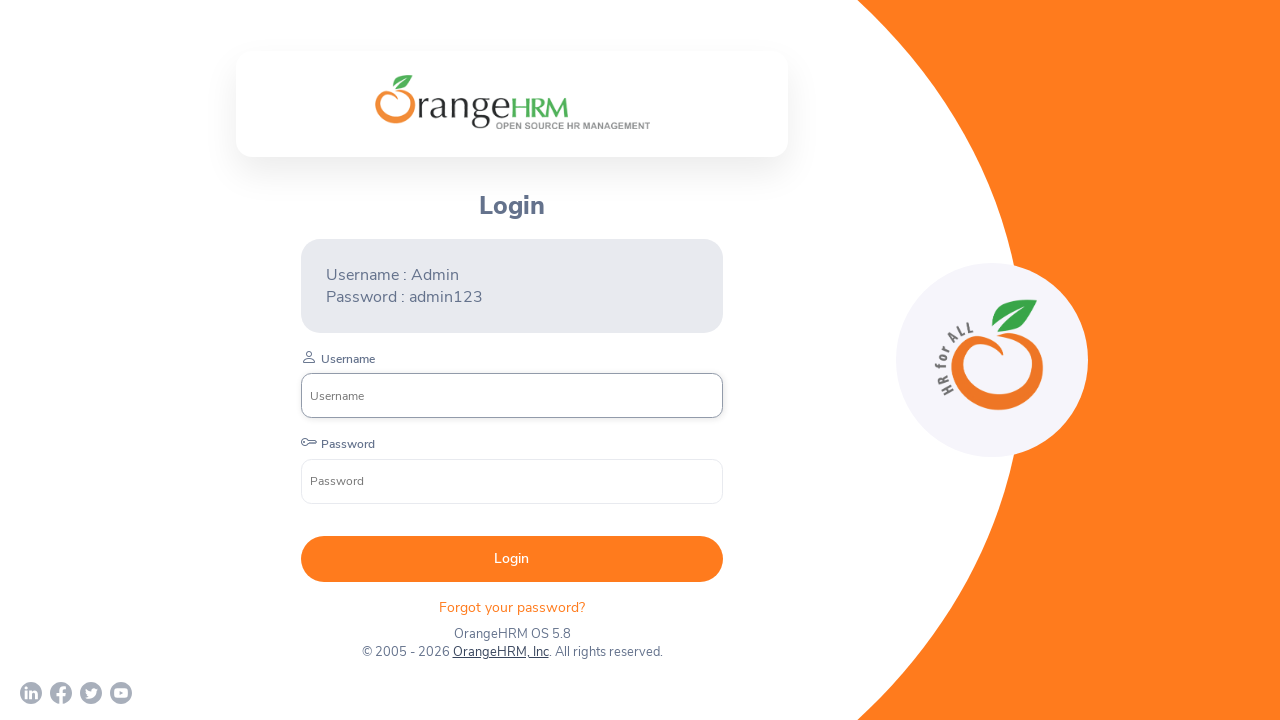

Clicked OrangeHRM, Inc link which opened a new tab at (500, 652) on xpath=//a[normalize-space()='OrangeHRM, Inc']
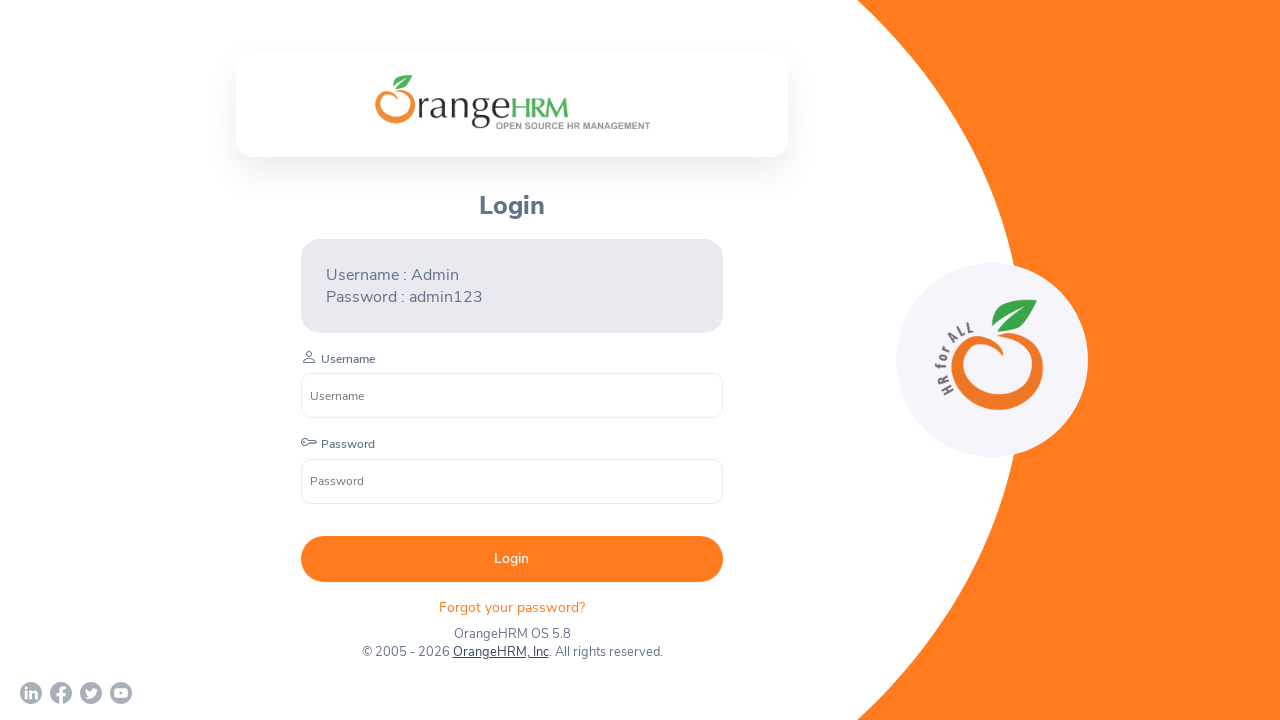

Switched to new child window/tab
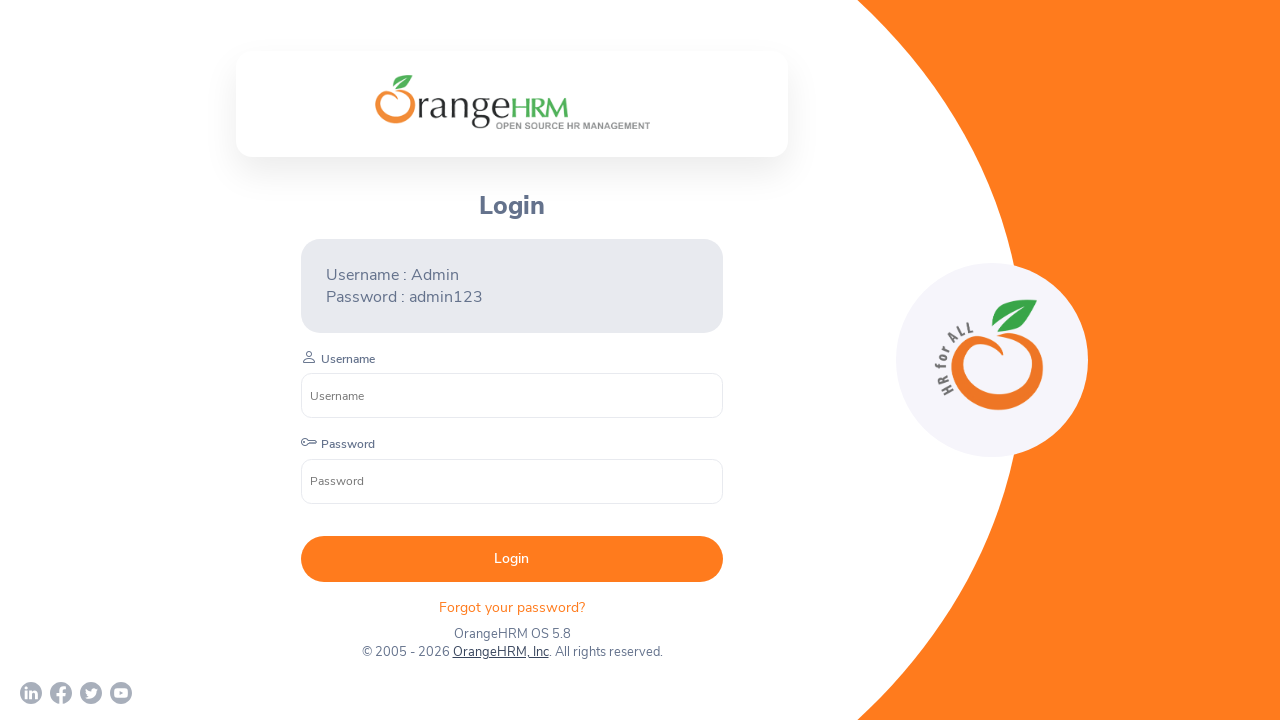

Retrieved child window title: Human Resources Management Software | HRMS | OrangeHRM
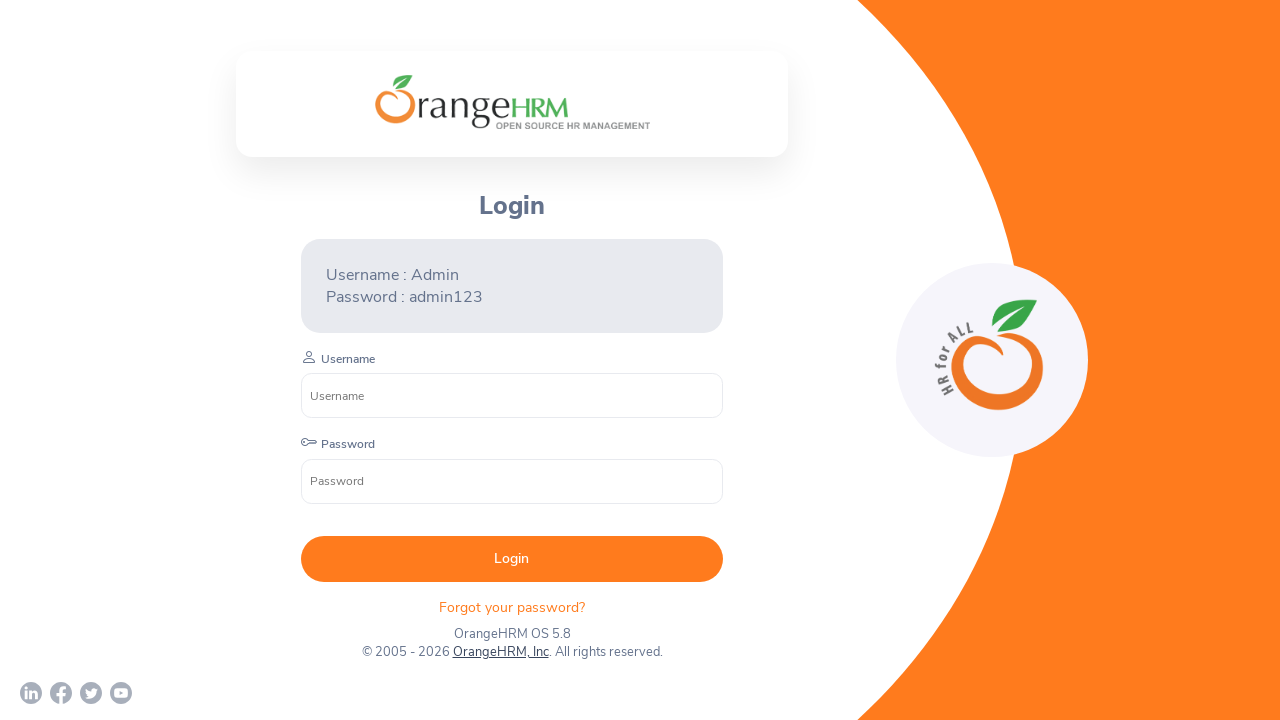

Retrieved parent window title: OrangeHRM
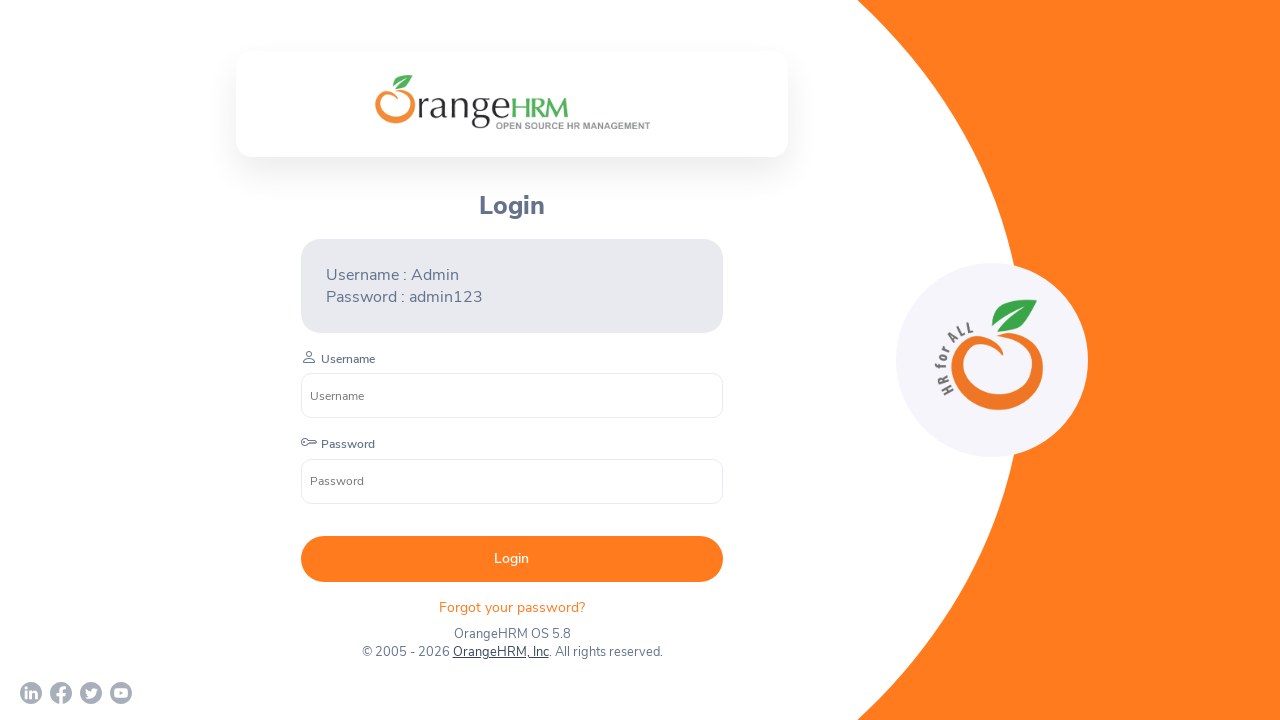

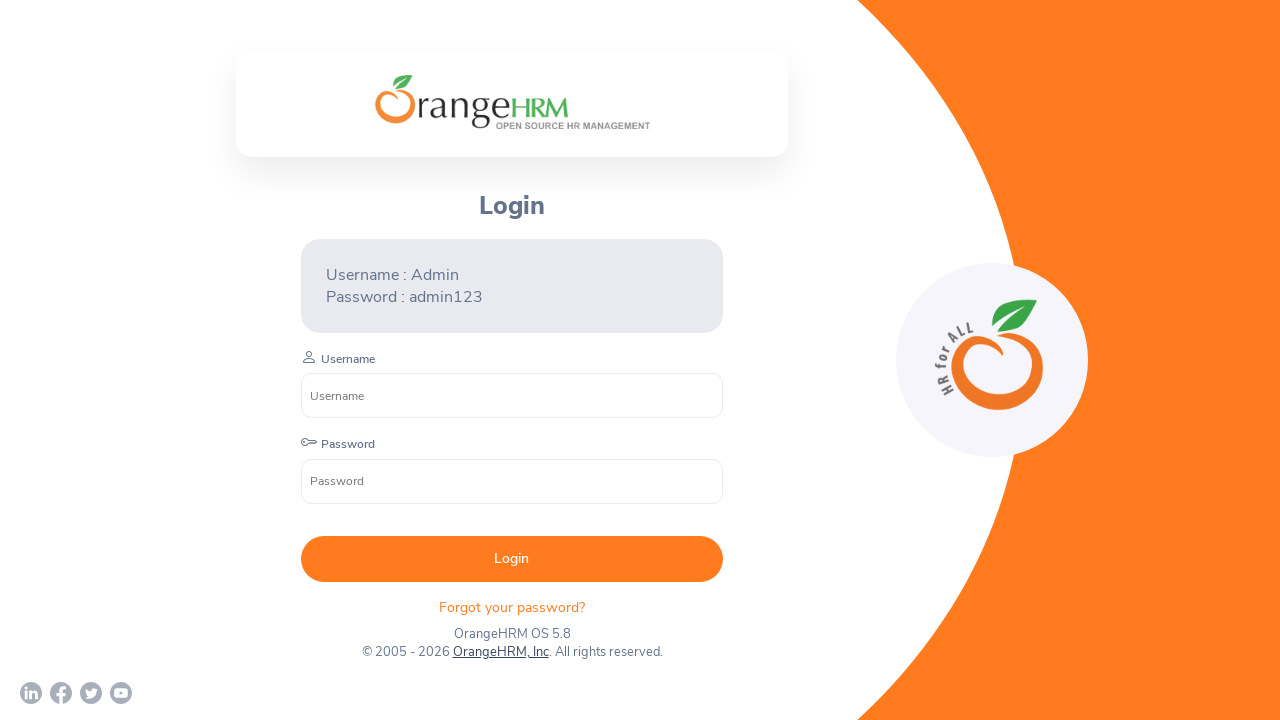